Tests dropdown select functionality by calculating the sum of two displayed numbers, selecting that sum from a dropdown by label, and clicking the submit button.

Starting URL: https://suninjuly.github.io/selects1.html

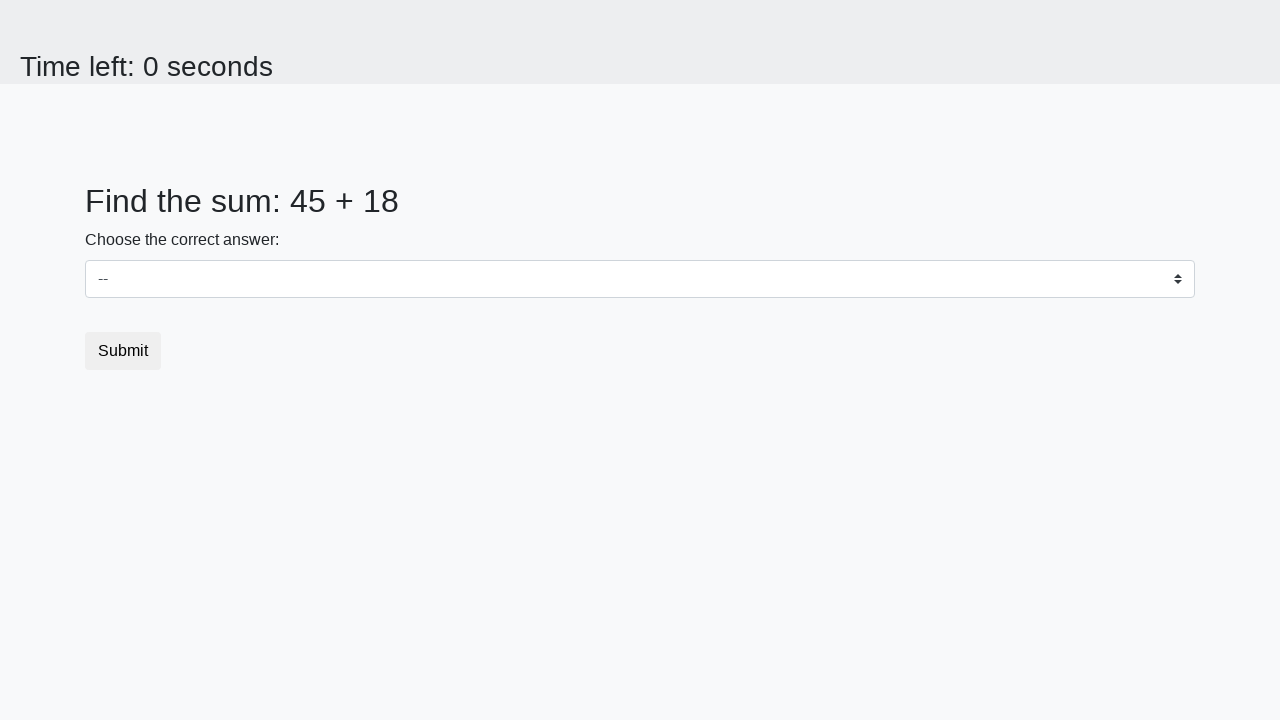

Set up dialog handler to accept alerts
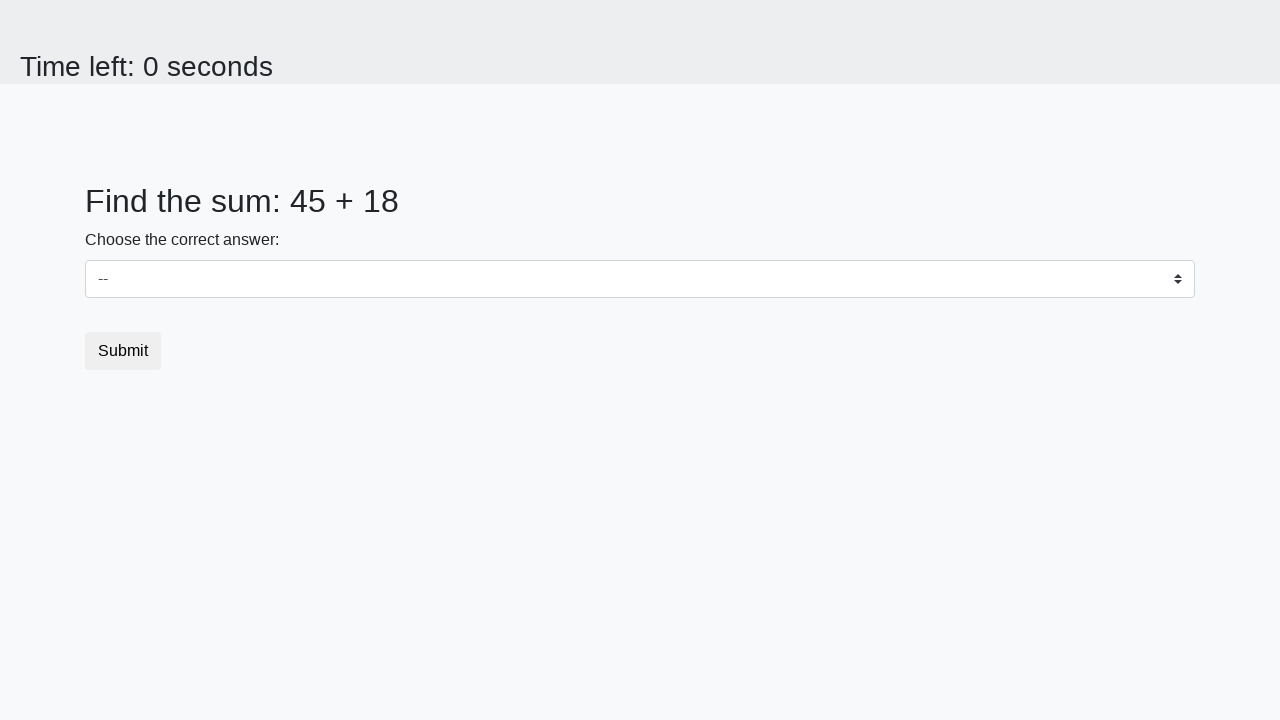

Retrieved first number: 45
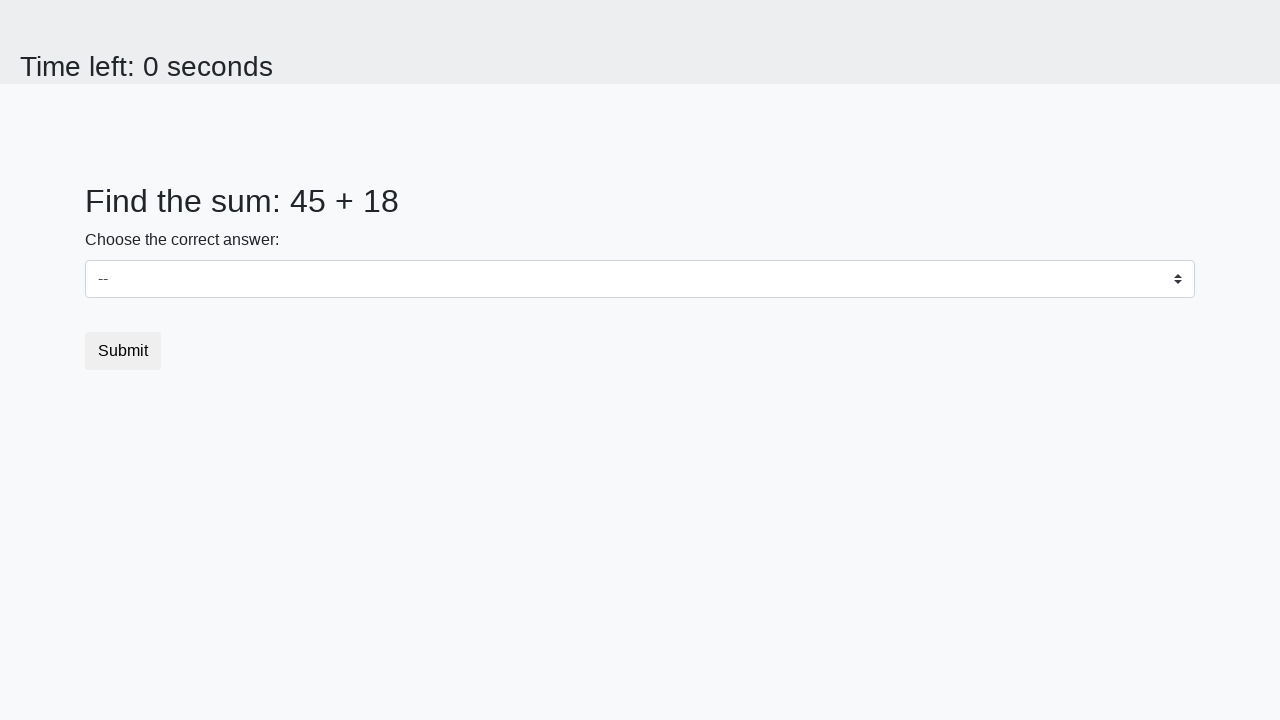

Retrieved second number: 18
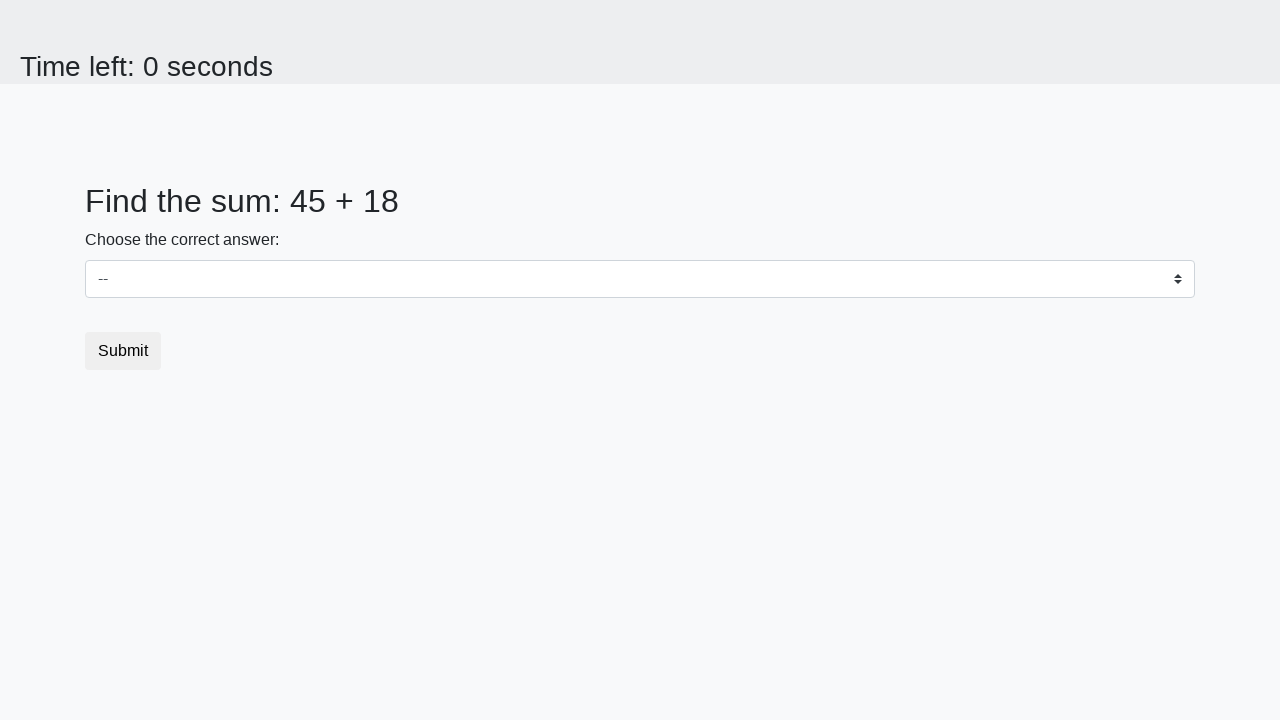

Calculated sum: 45 + 18 = 63
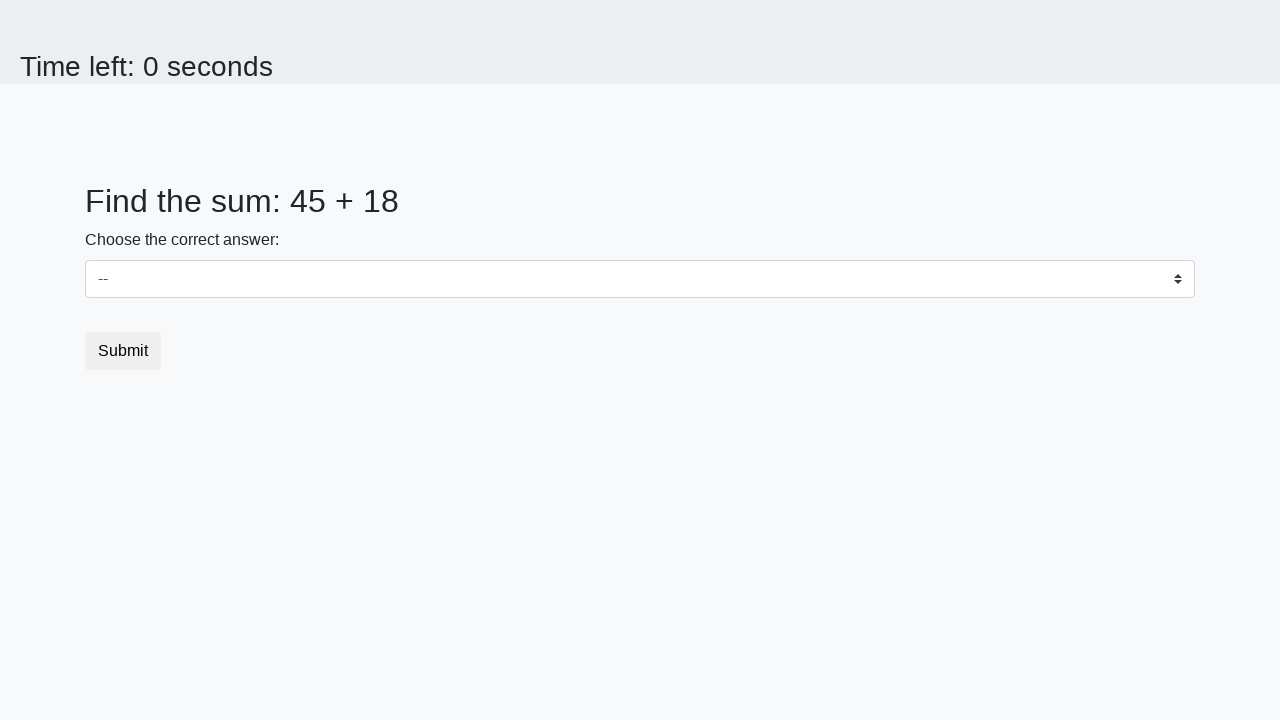

Selected dropdown option with label '63' on #dropdown
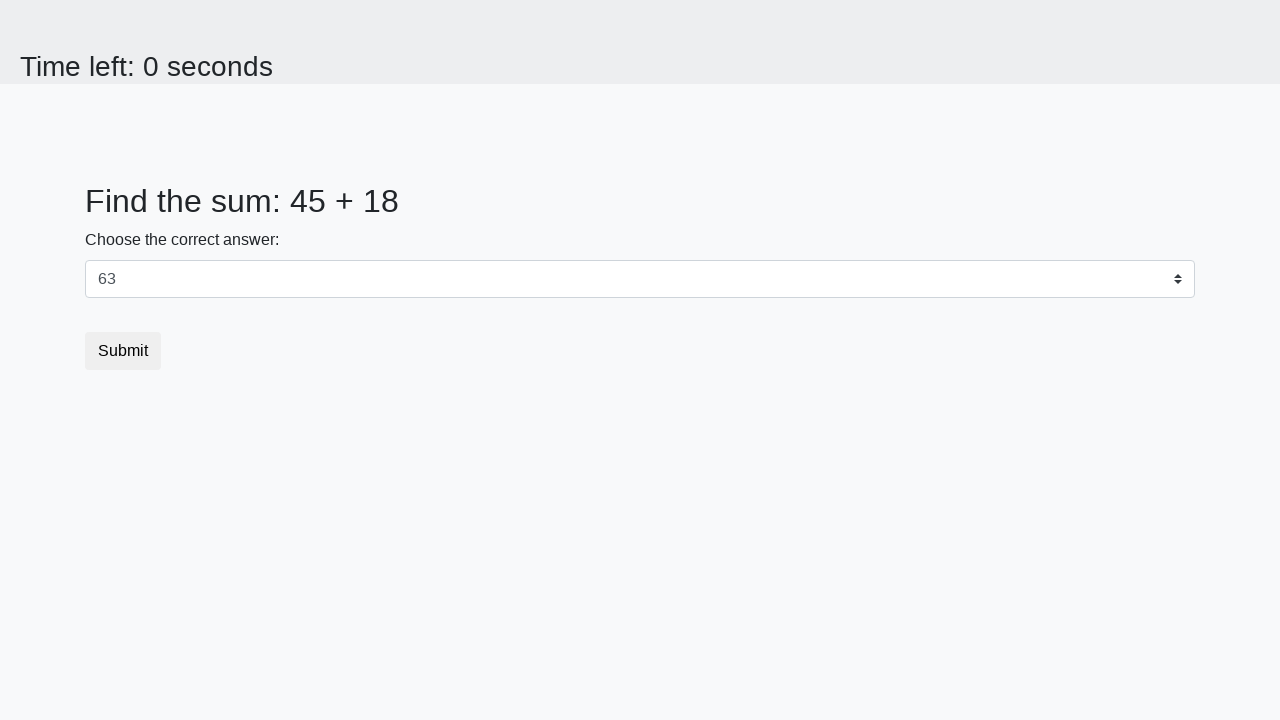

Clicked submit button at (123, 351) on .btn.btn-default
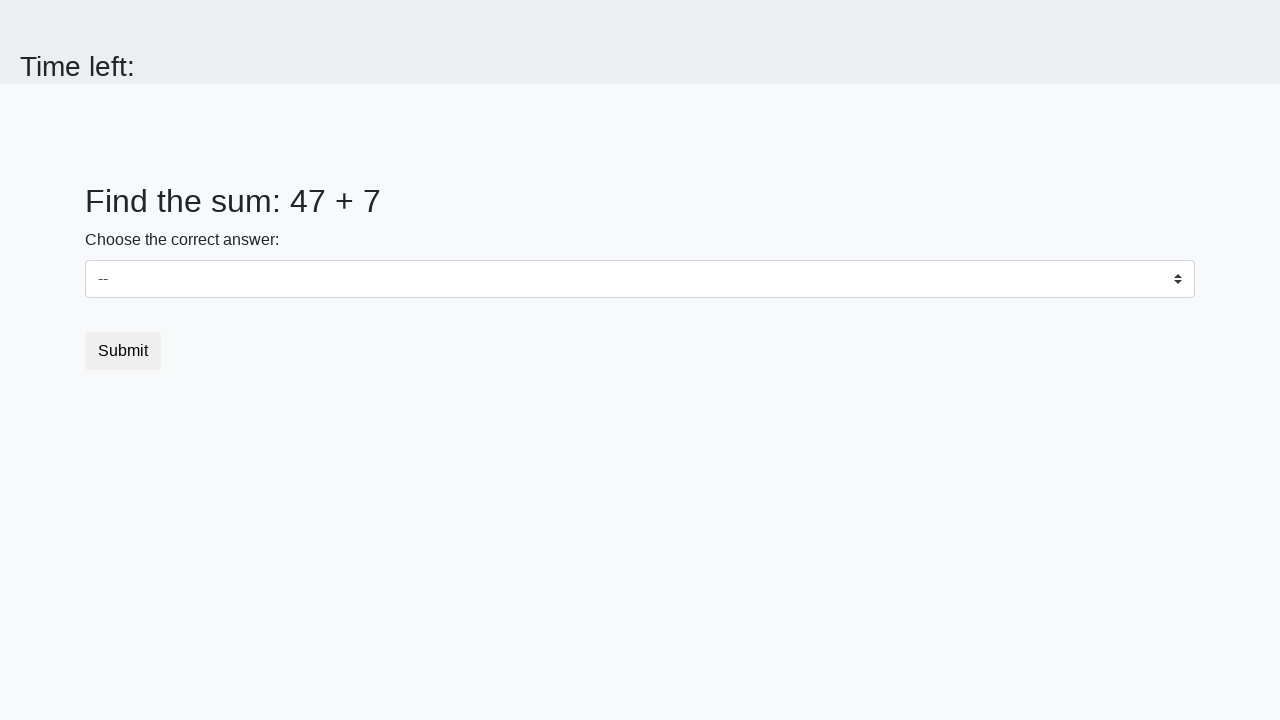

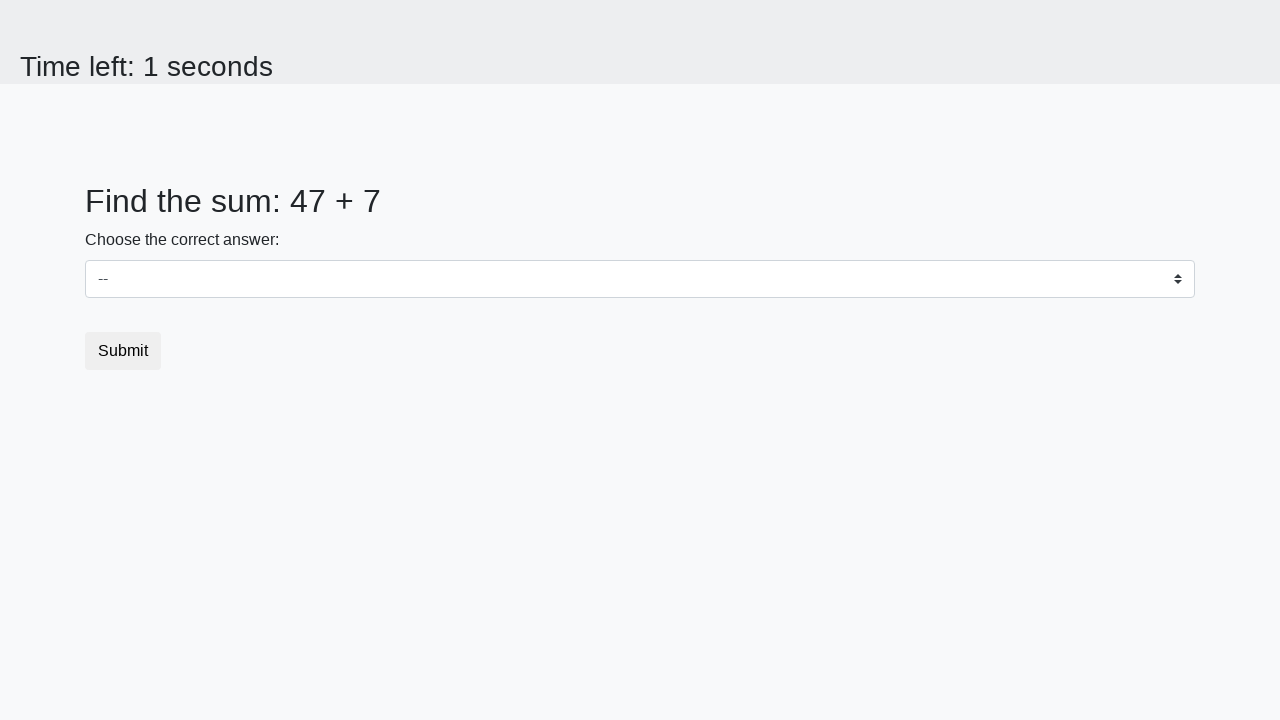